Tests dropdown and checkbox functionality on a flight booking practice page, including selecting senior citizen discount, switching to round trip, and incrementing adult passenger count to 5.

Starting URL: https://rahulshettyacademy.com/dropdownsPractise/

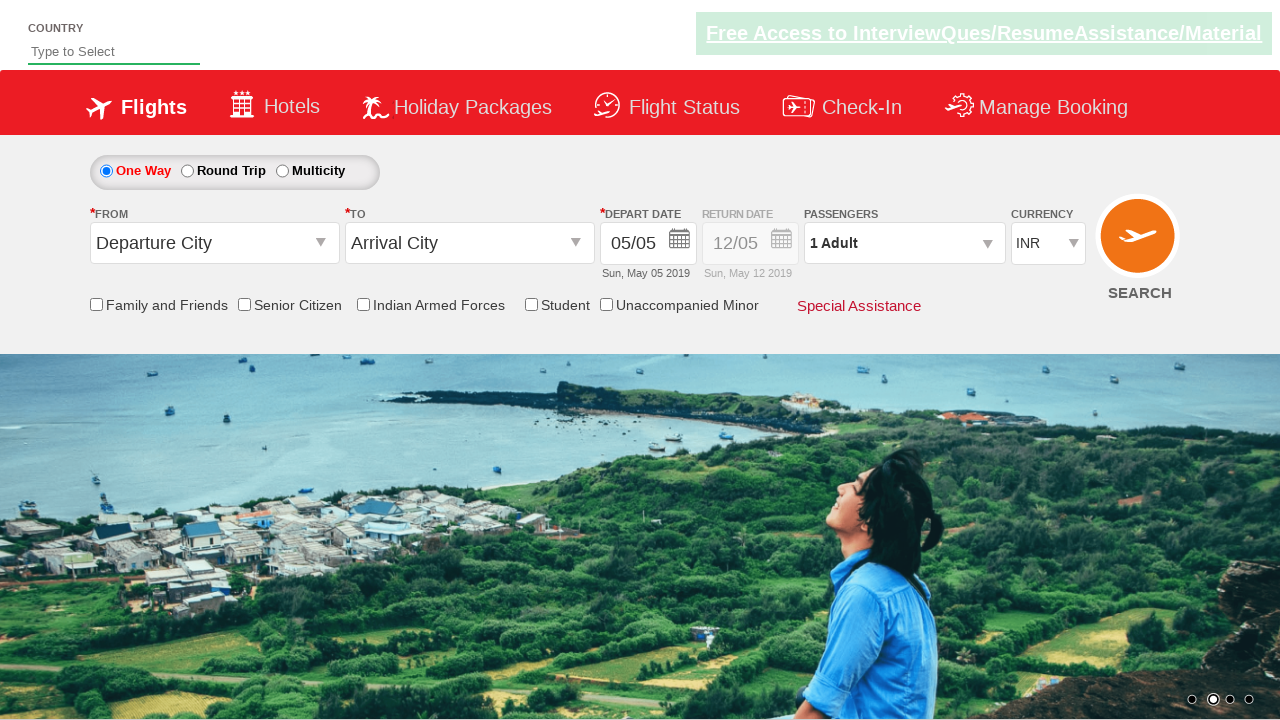

Verified senior citizen checkbox is not initially selected
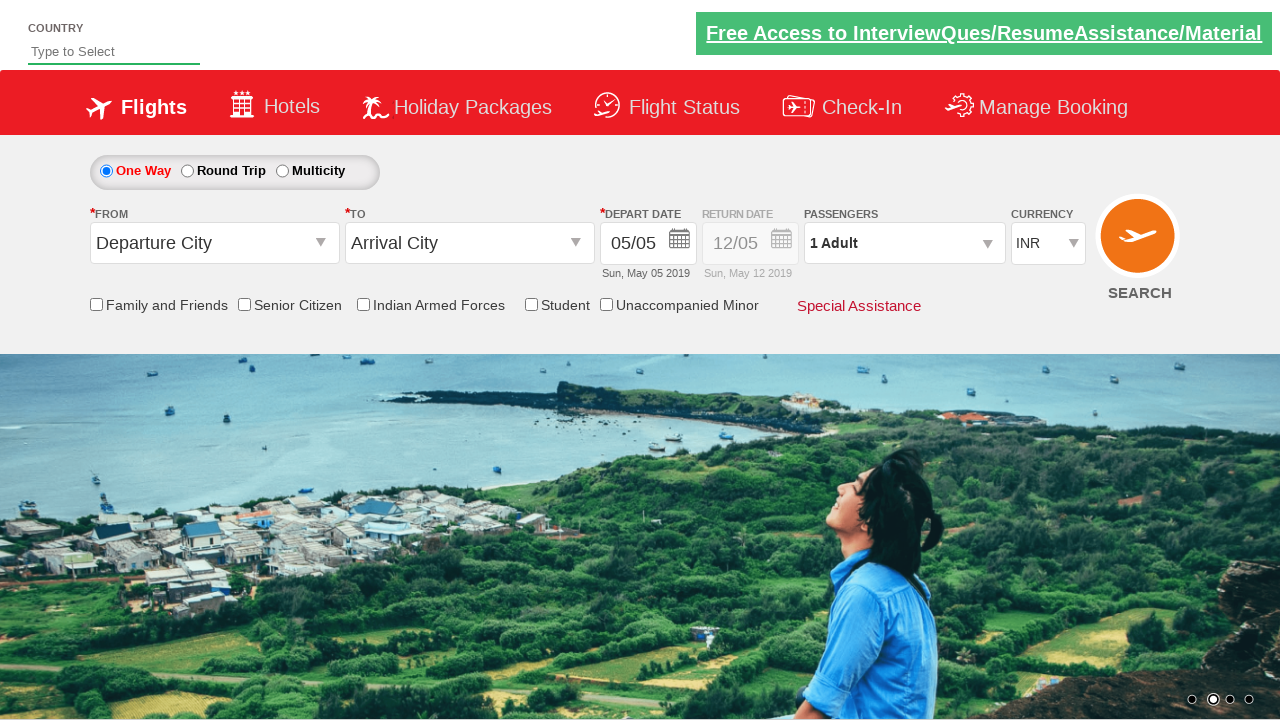

Clicked senior citizen discount checkbox at (244, 304) on input[id*='SeniorCitizenDiscount']
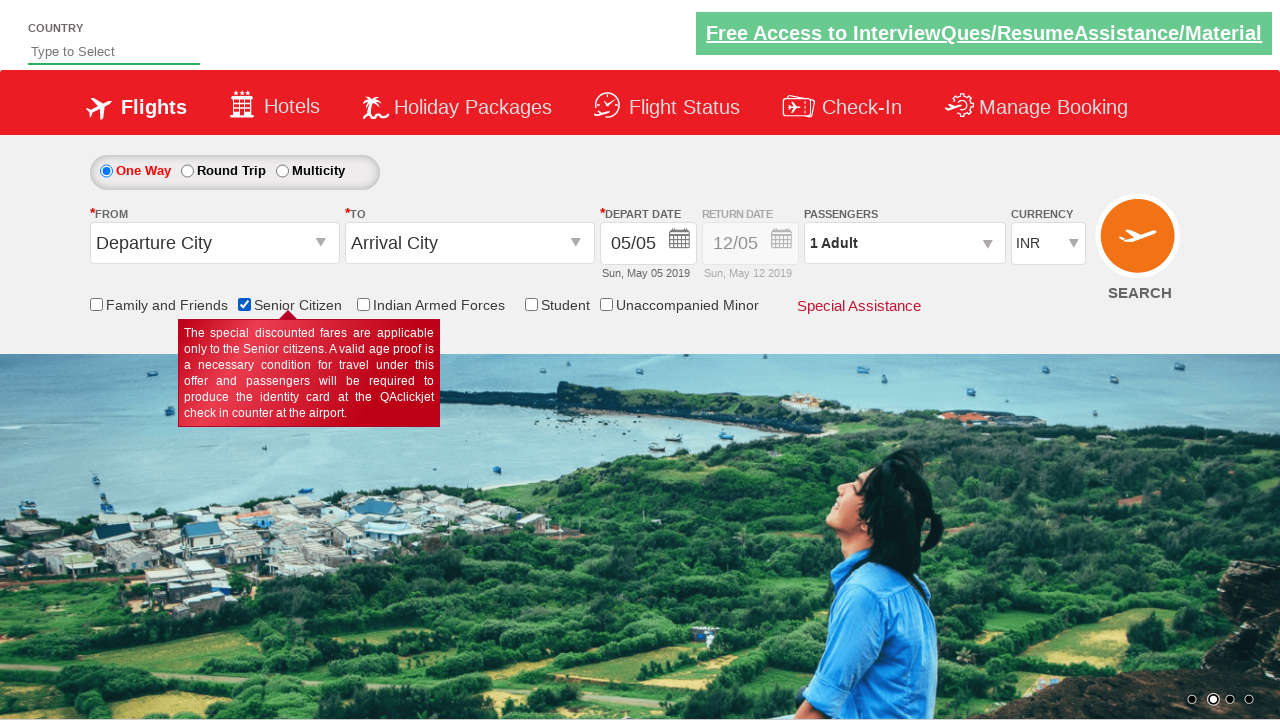

Verified senior citizen checkbox is now selected
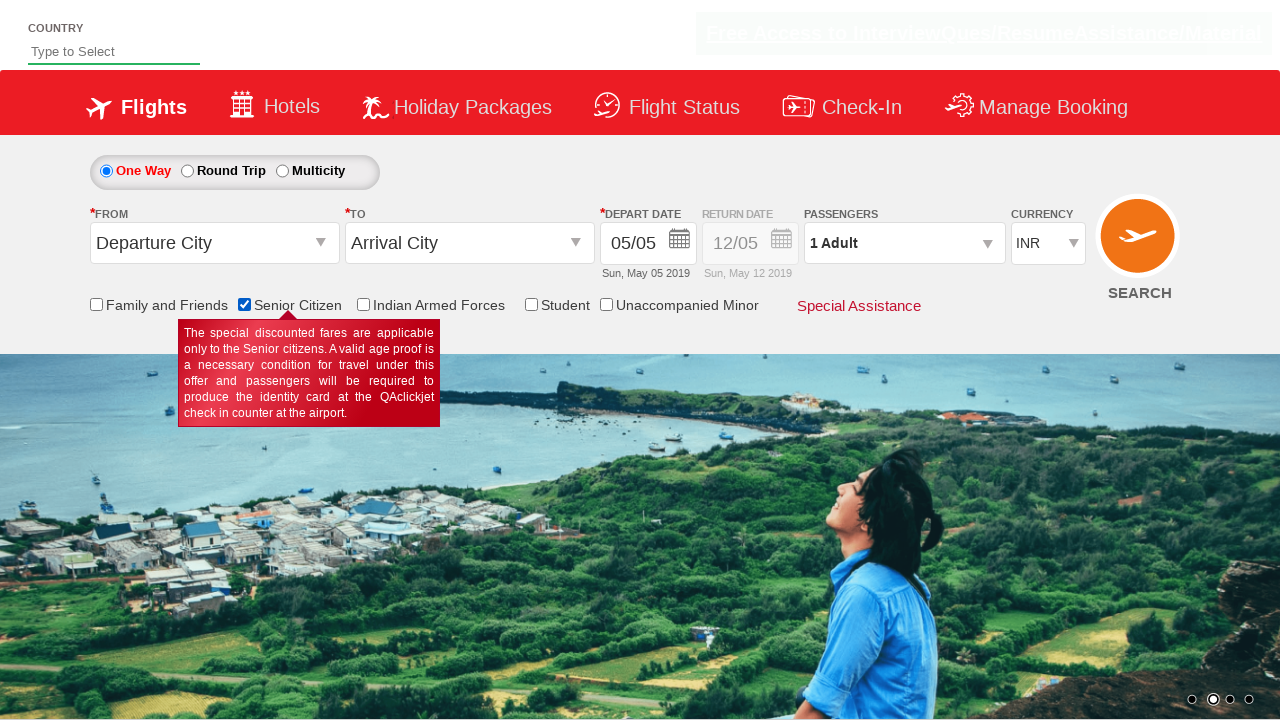

Clicked round trip radio button at (187, 171) on #ctl00_mainContent_rbtnl_Trip_1
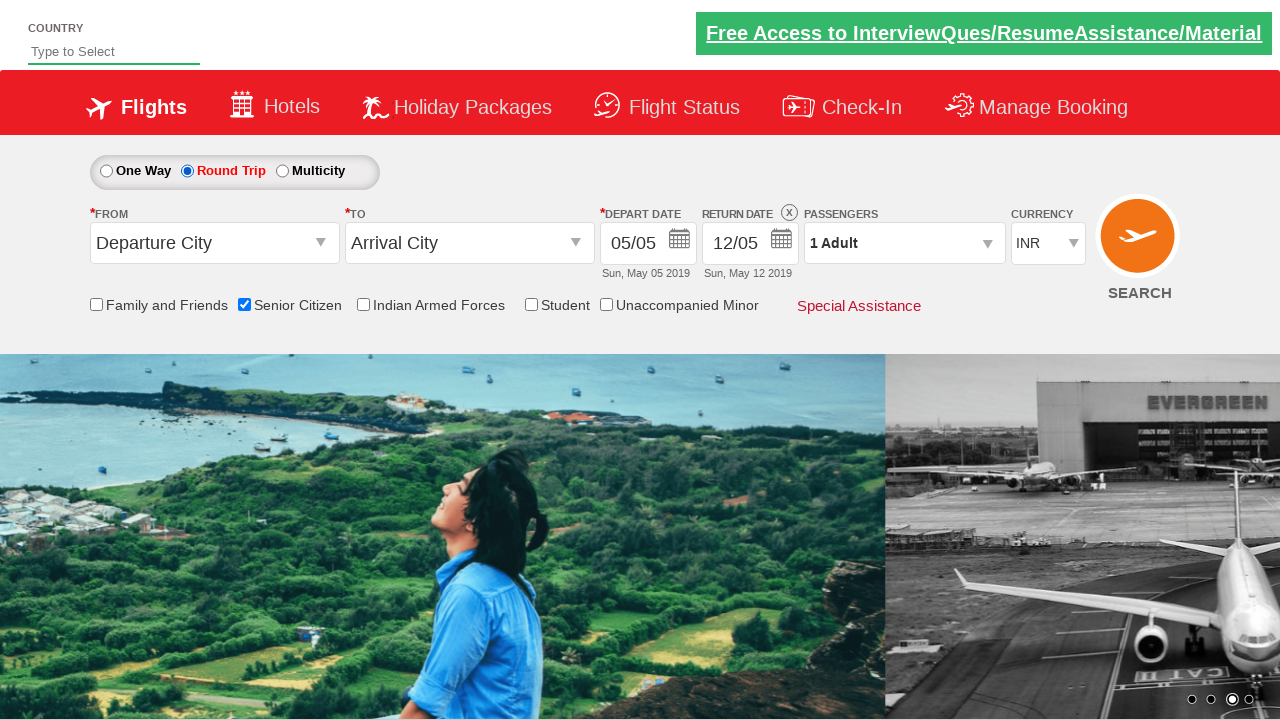

Verified return date field is enabled after selecting round trip
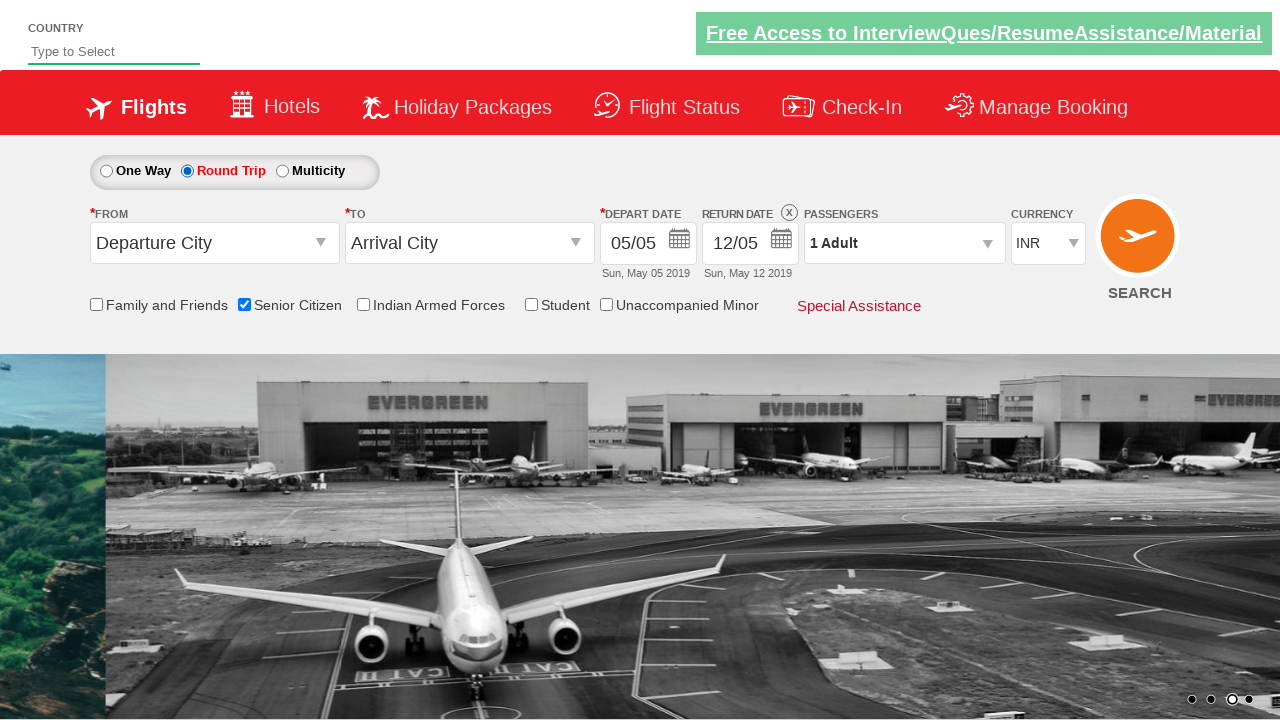

Clicked passenger information dropdown at (904, 243) on #divpaxinfo
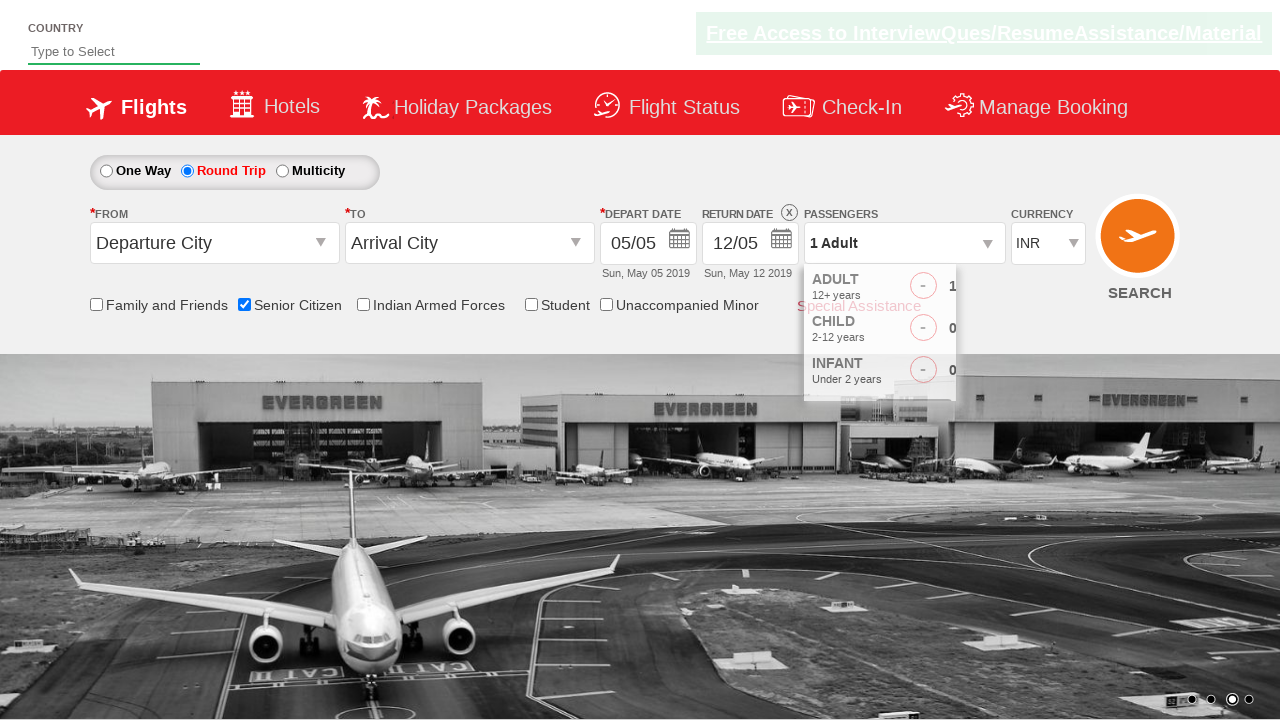

Waited for passenger dropdown to fully load
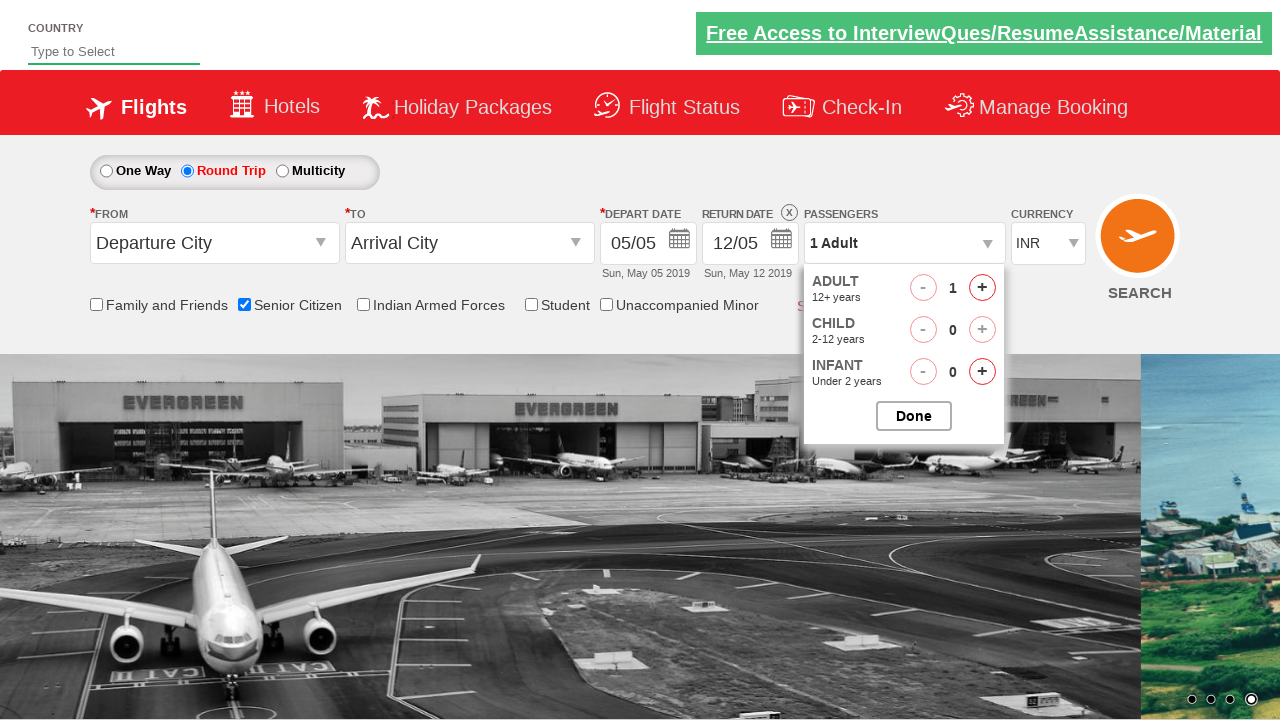

Incremented adult passenger count (iteration 1 of 4) at (982, 288) on #hrefIncAdt
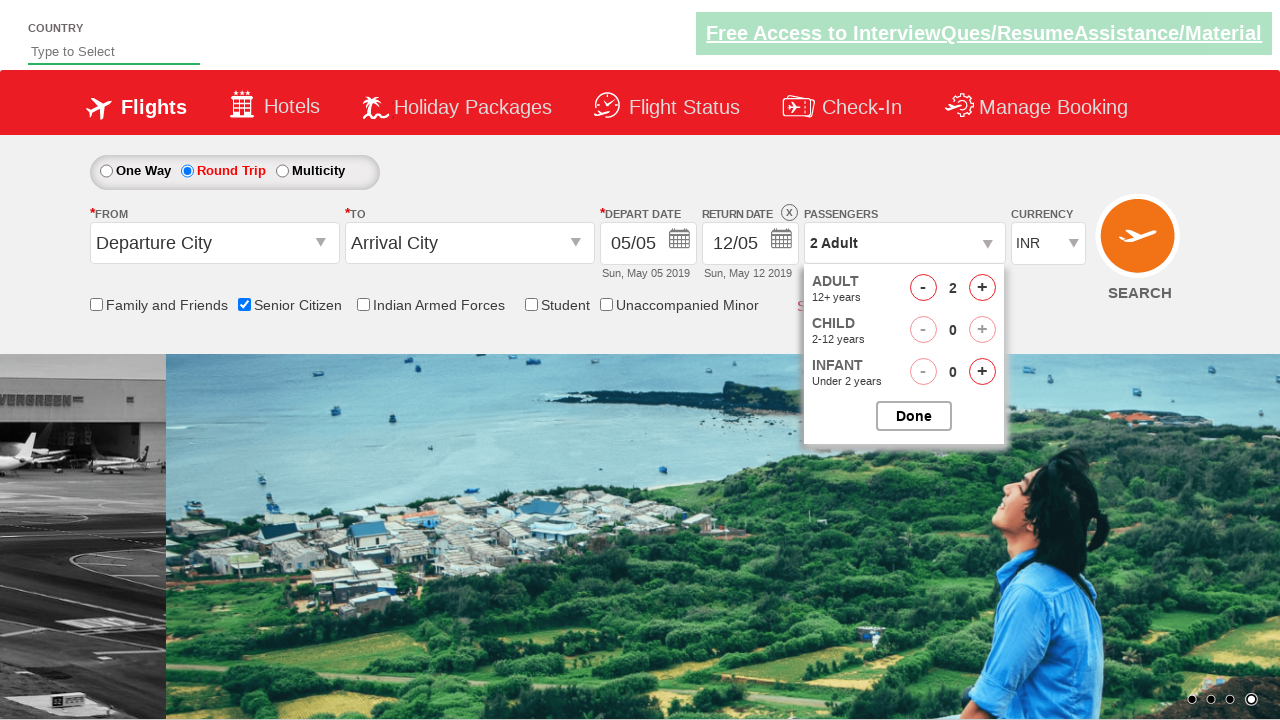

Incremented adult passenger count (iteration 2 of 4) at (982, 288) on #hrefIncAdt
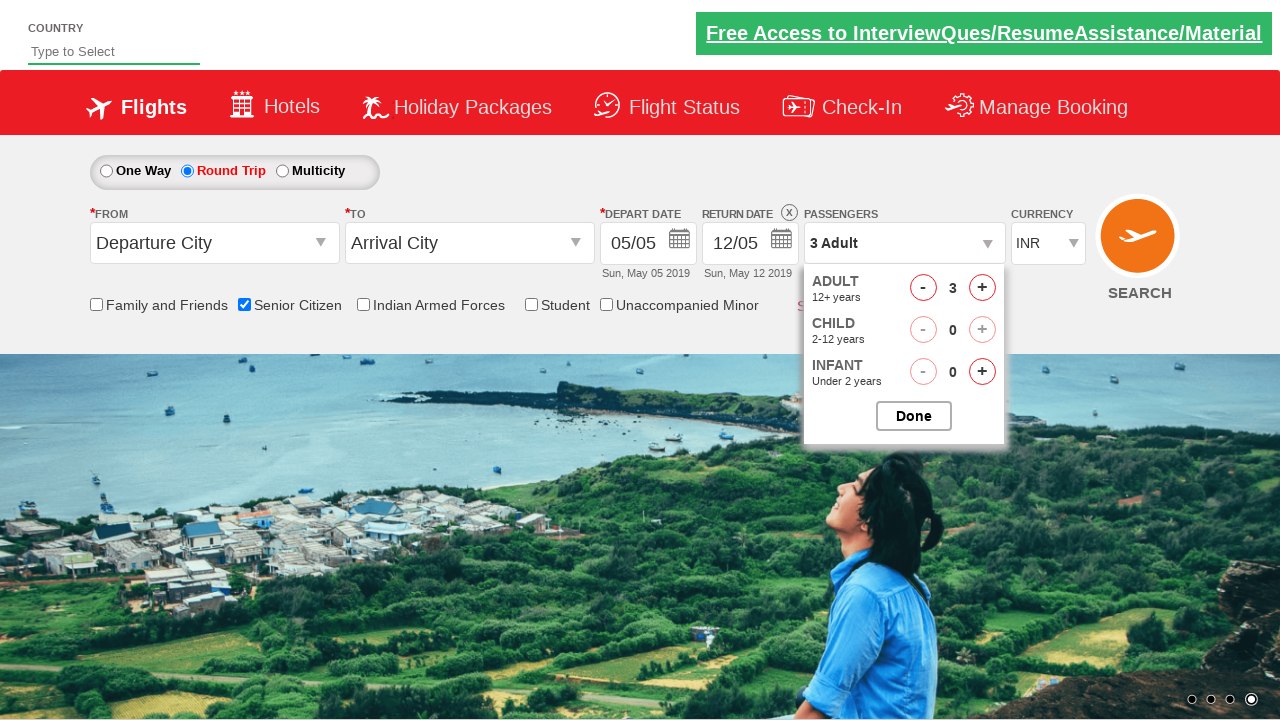

Incremented adult passenger count (iteration 3 of 4) at (982, 288) on #hrefIncAdt
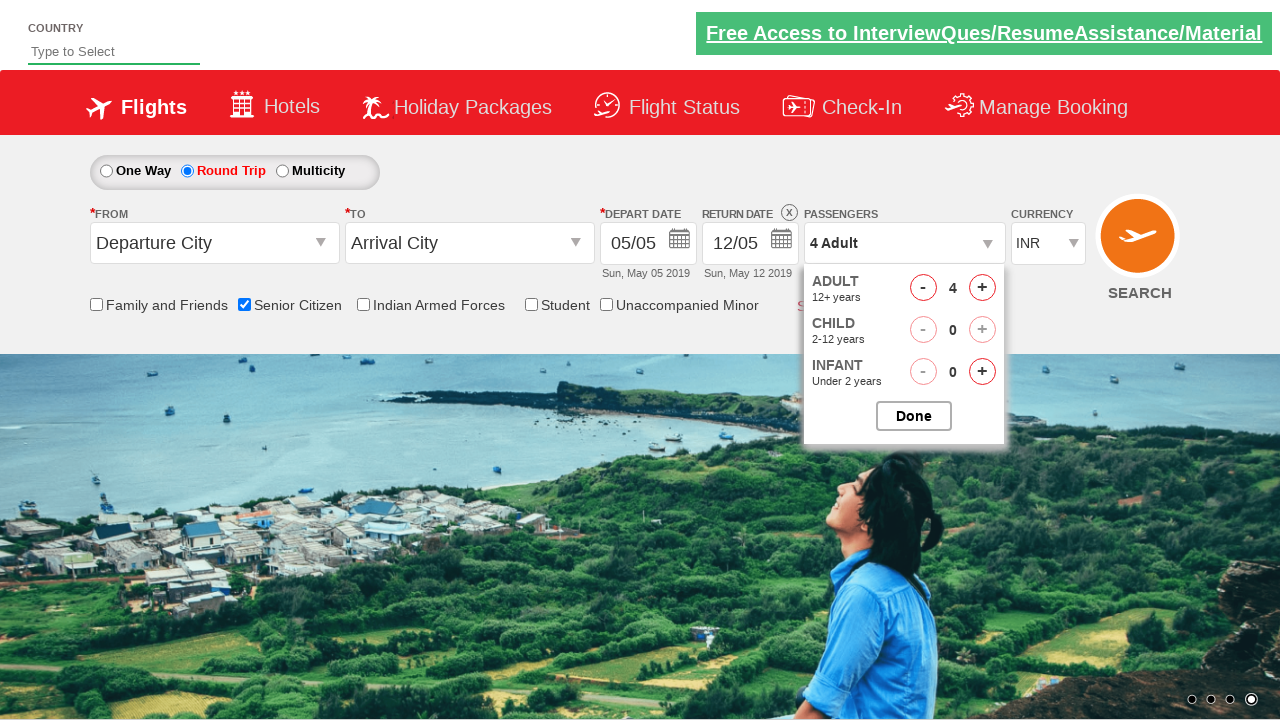

Incremented adult passenger count (iteration 4 of 4) at (982, 288) on #hrefIncAdt
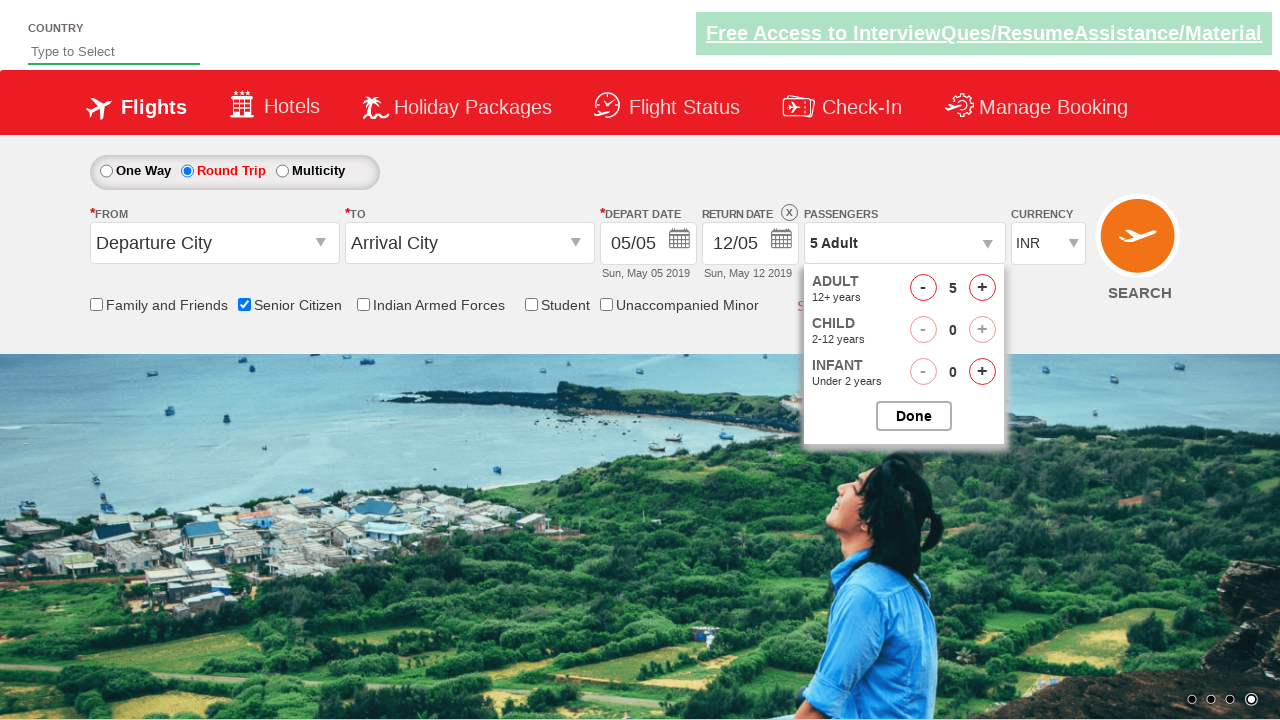

Closed passenger options dropdown at (914, 416) on #btnclosepaxoption
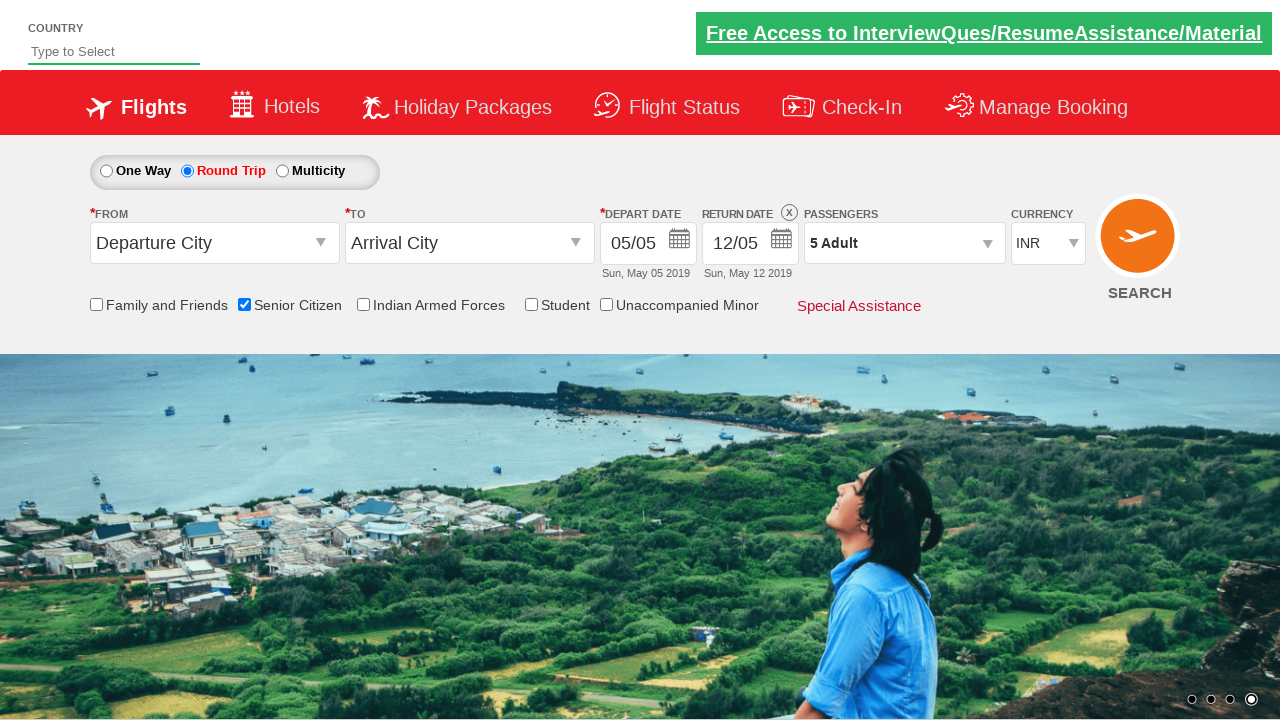

Verified passenger count displays '5 Adult'
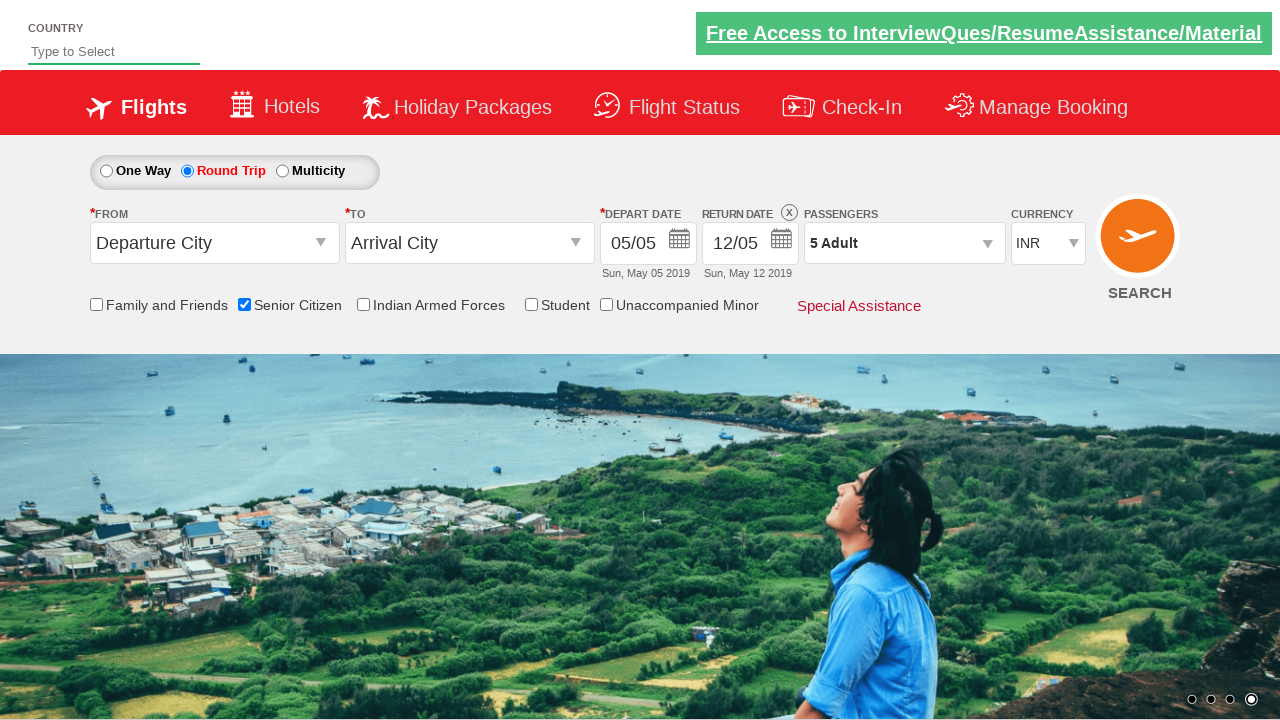

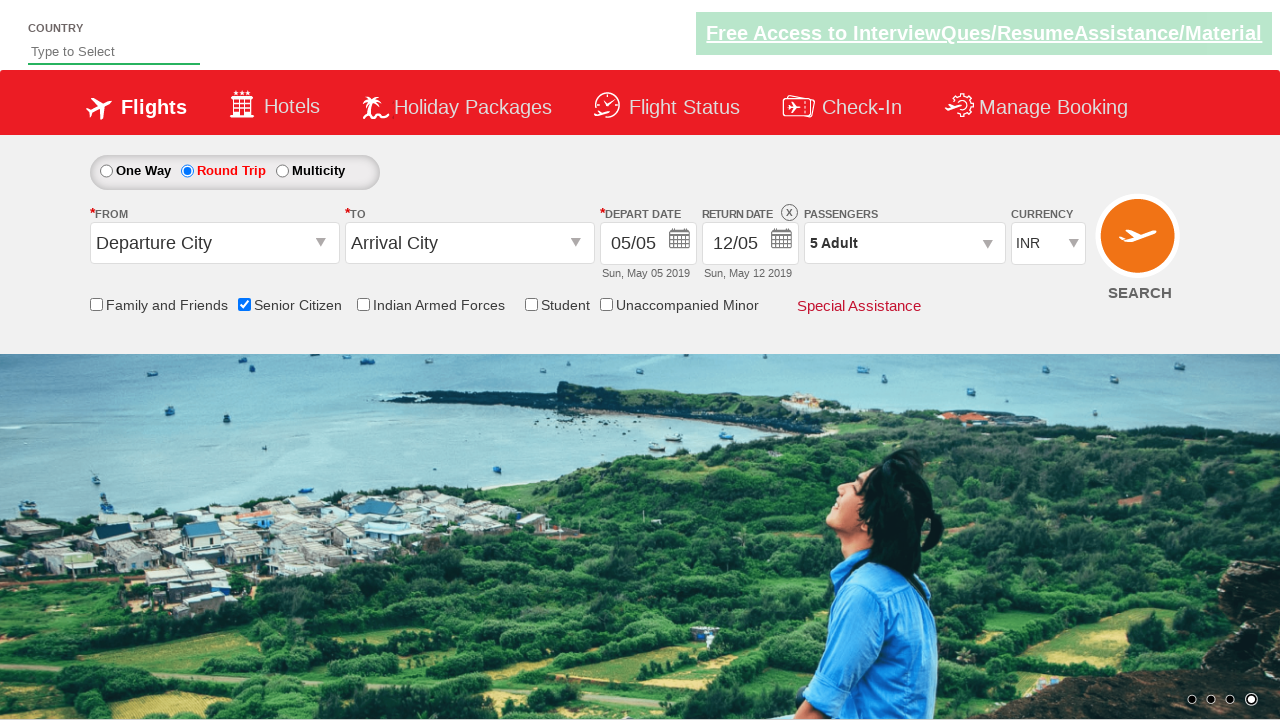